Navigates to the homepage and verifies that anchor links are present on the page by waiting for and locating link elements.

Starting URL: http://www.zlti.com

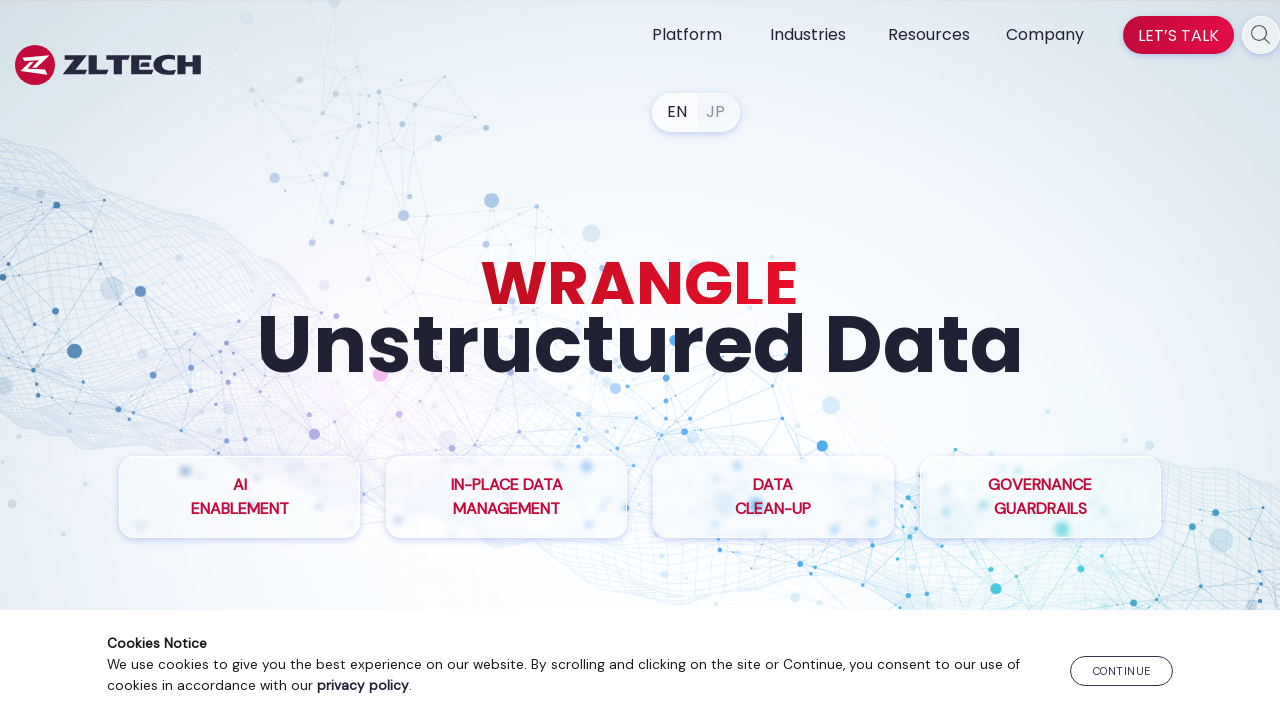

Navigated to homepage at http://www.zlti.com
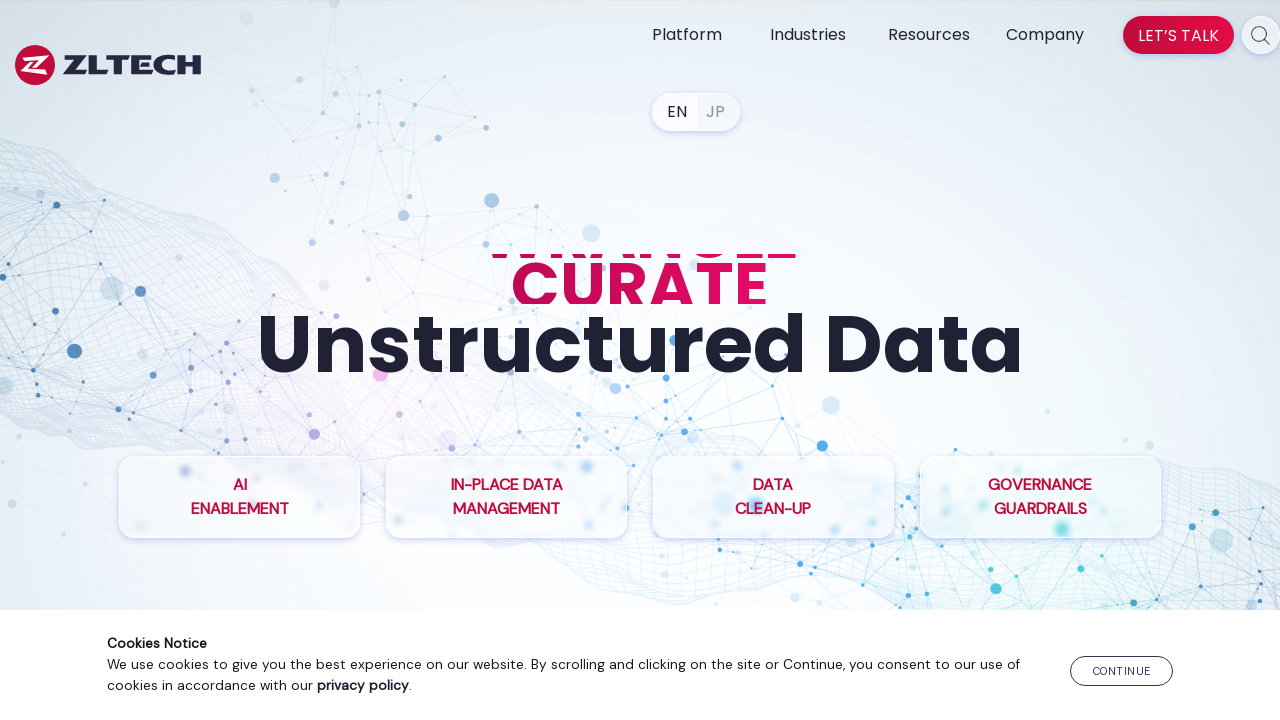

Waited for anchor links to be present on the page
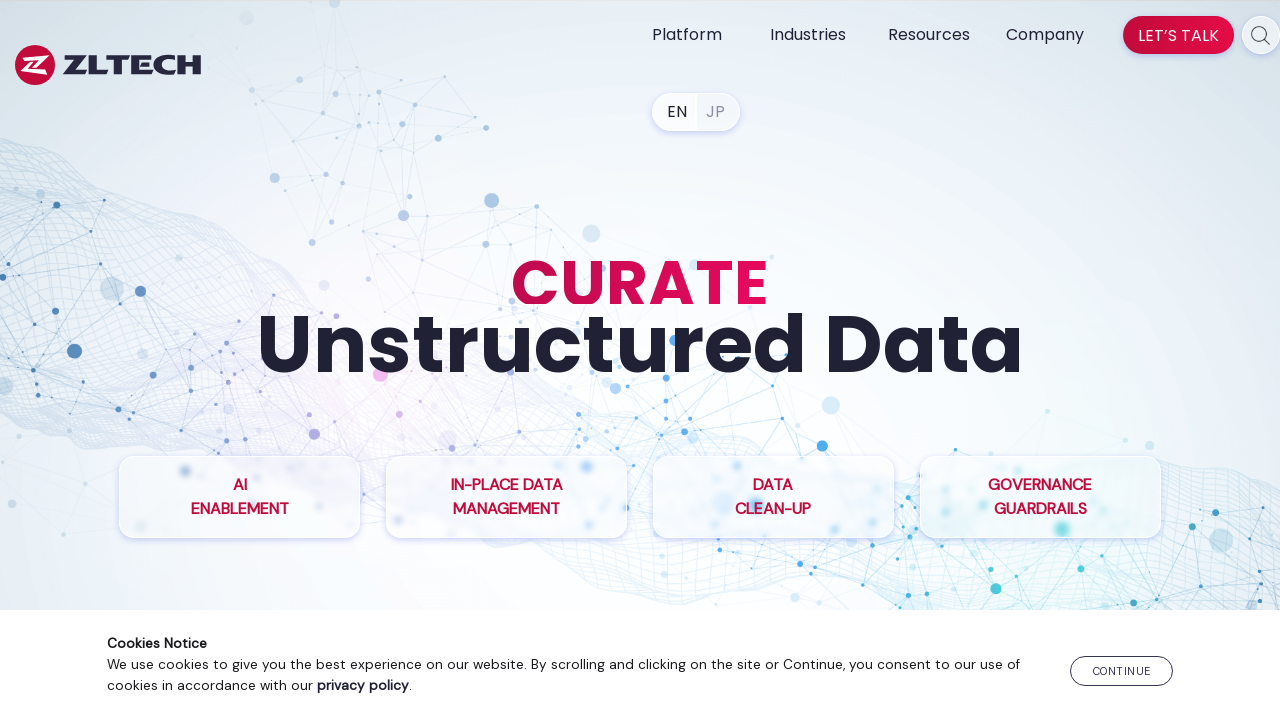

Located all anchor link elements on the page
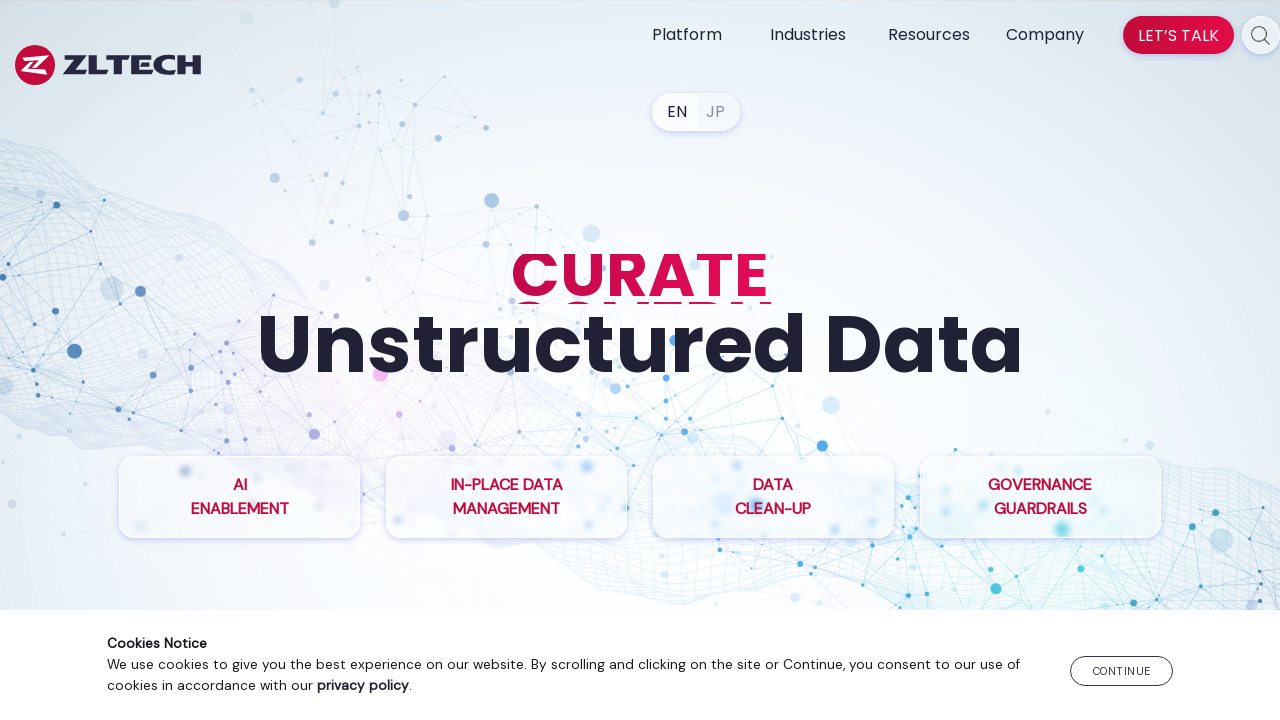

Verified that 79 anchor links are present on the page
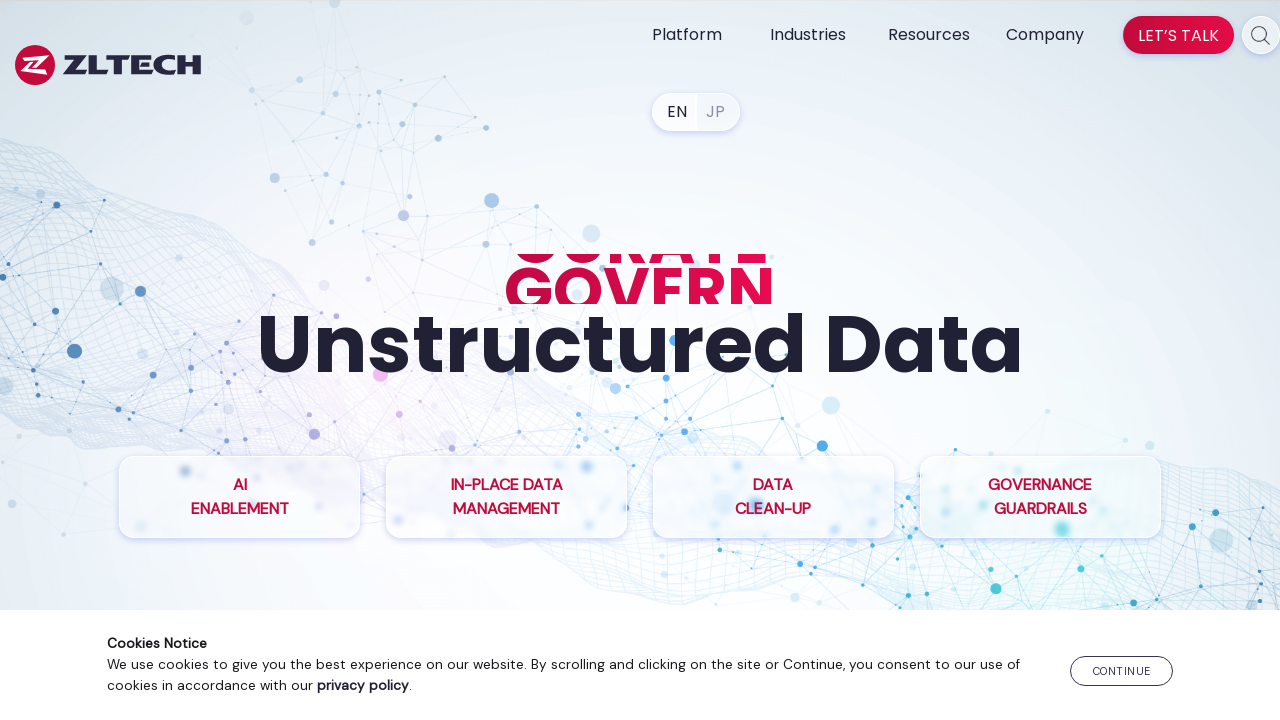

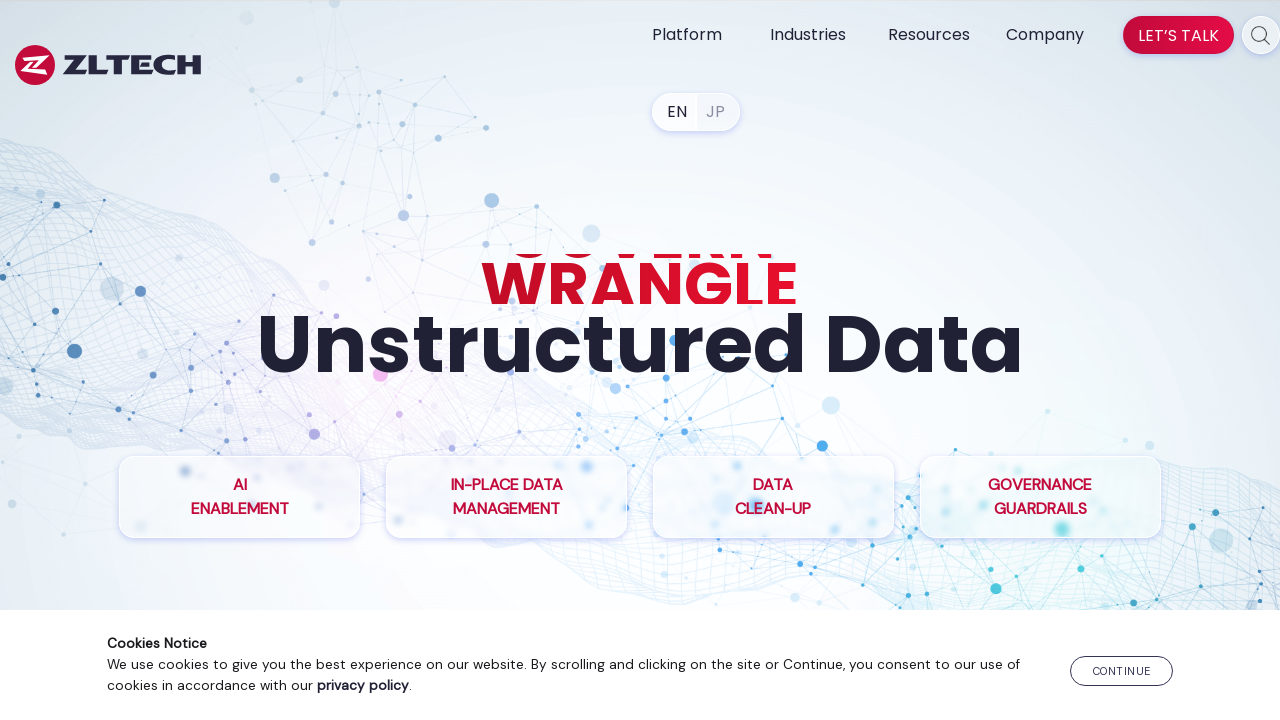